Tests dropdown selection functionality by navigating to a registration page and selecting a skill from a dropdown menu

Starting URL: https://demo.automationtesting.in/Register.html

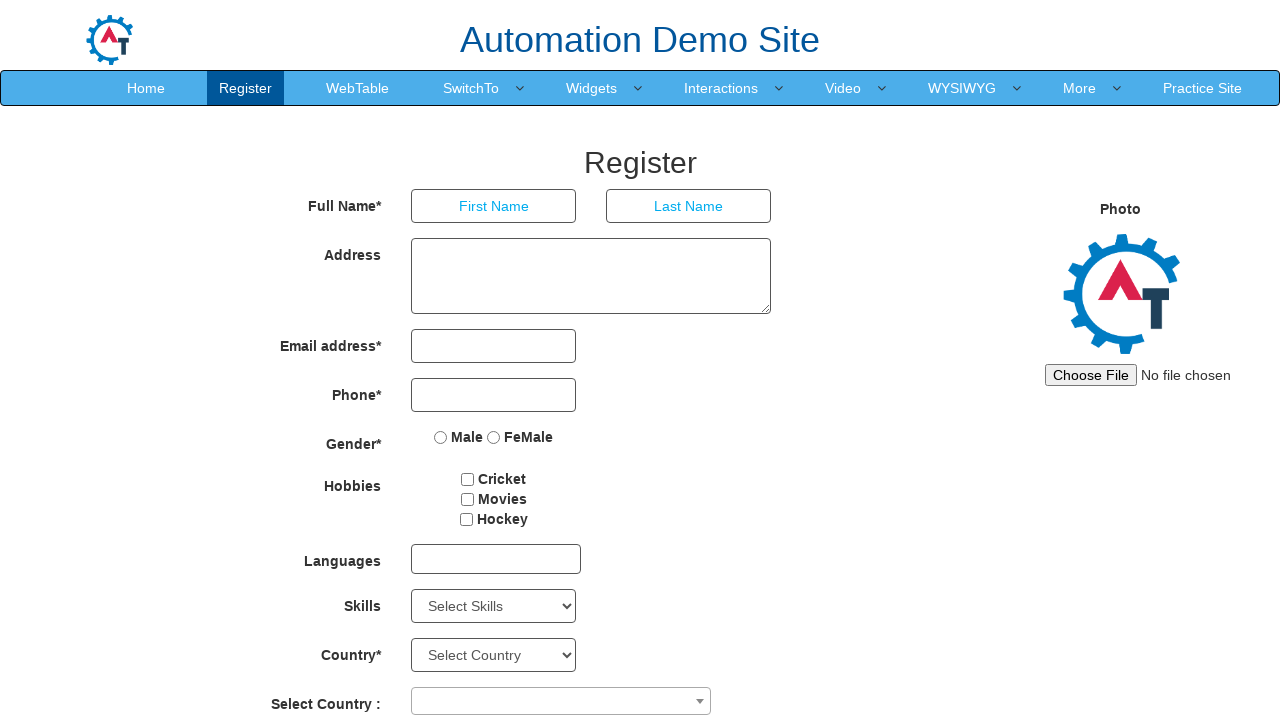

Navigated to registration page
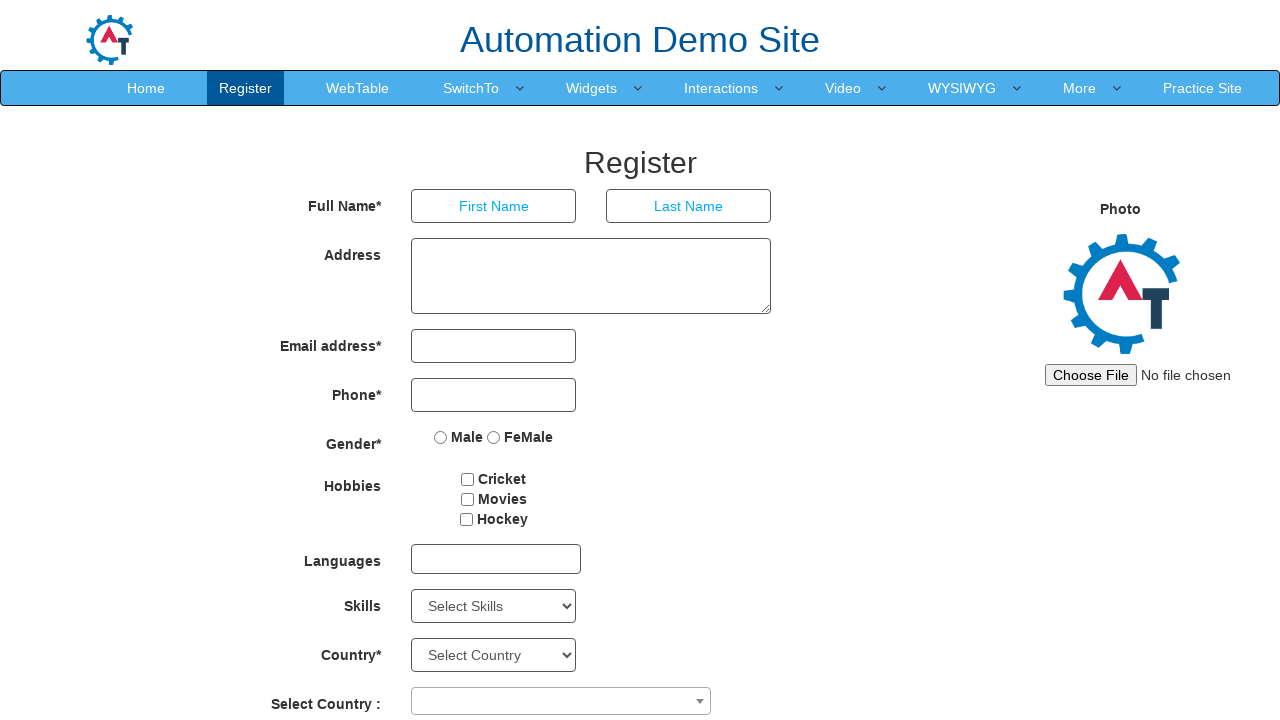

Selected 'Documentation' from the Skills dropdown on select#Skills
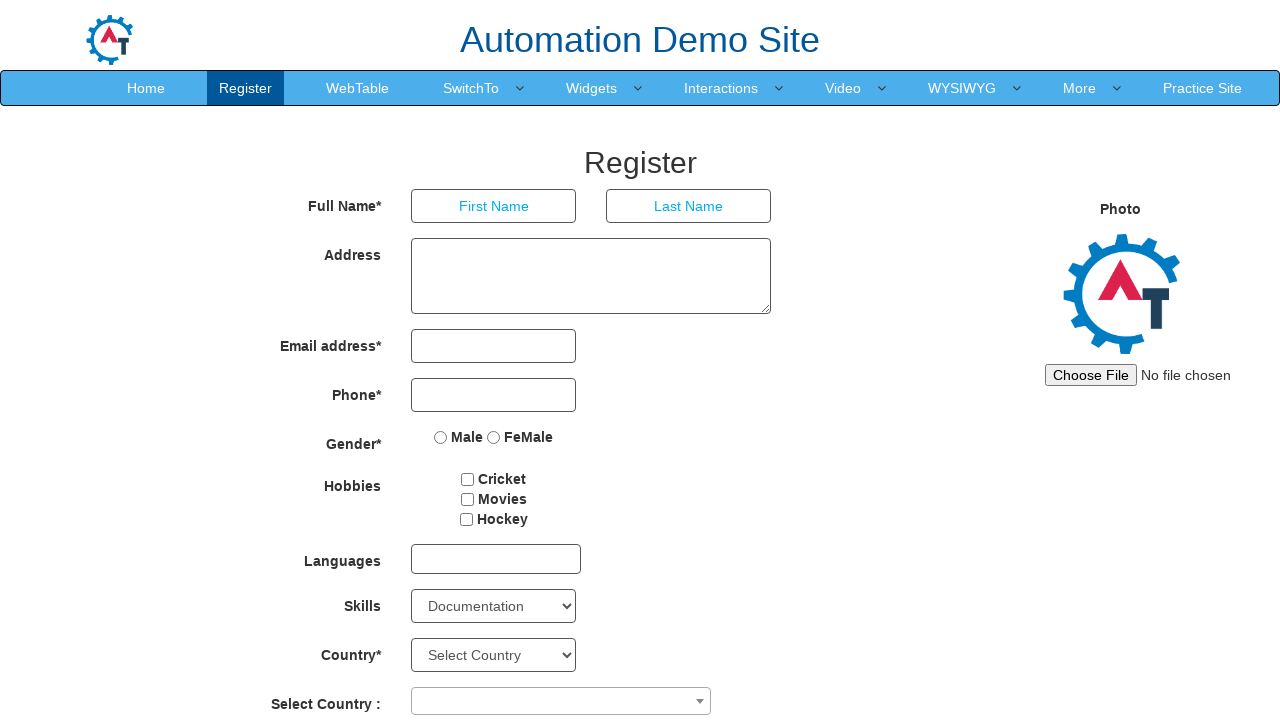

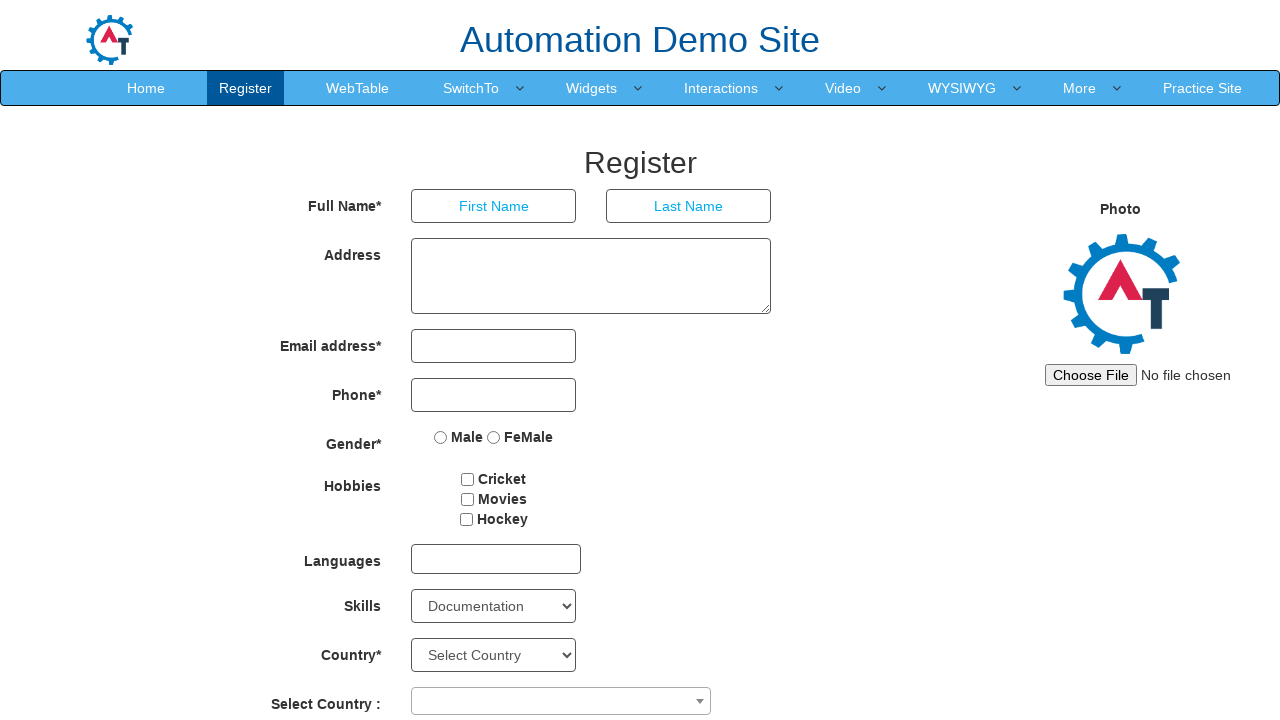